Tests that edits are saved when the input field loses focus (blur event)

Starting URL: https://demo.playwright.dev/todomvc

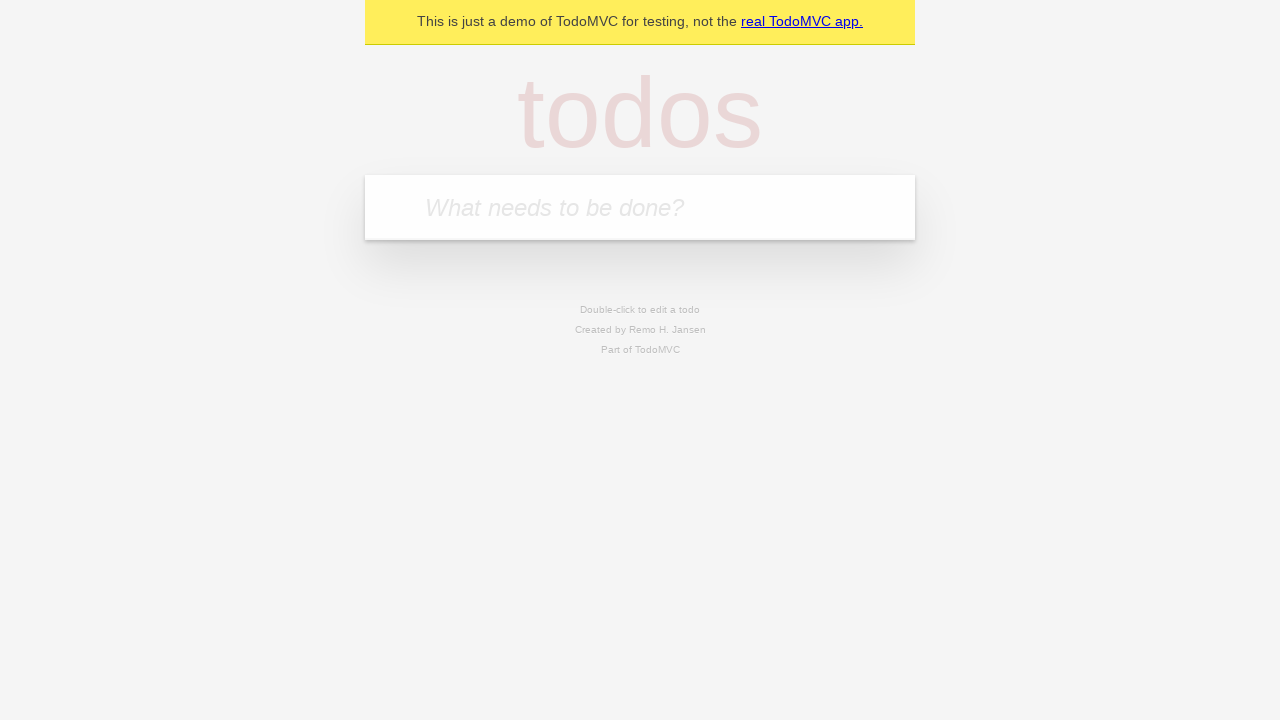

Filled todo input with 'buy some cheese' on internal:attr=[placeholder="What needs to be done?"i]
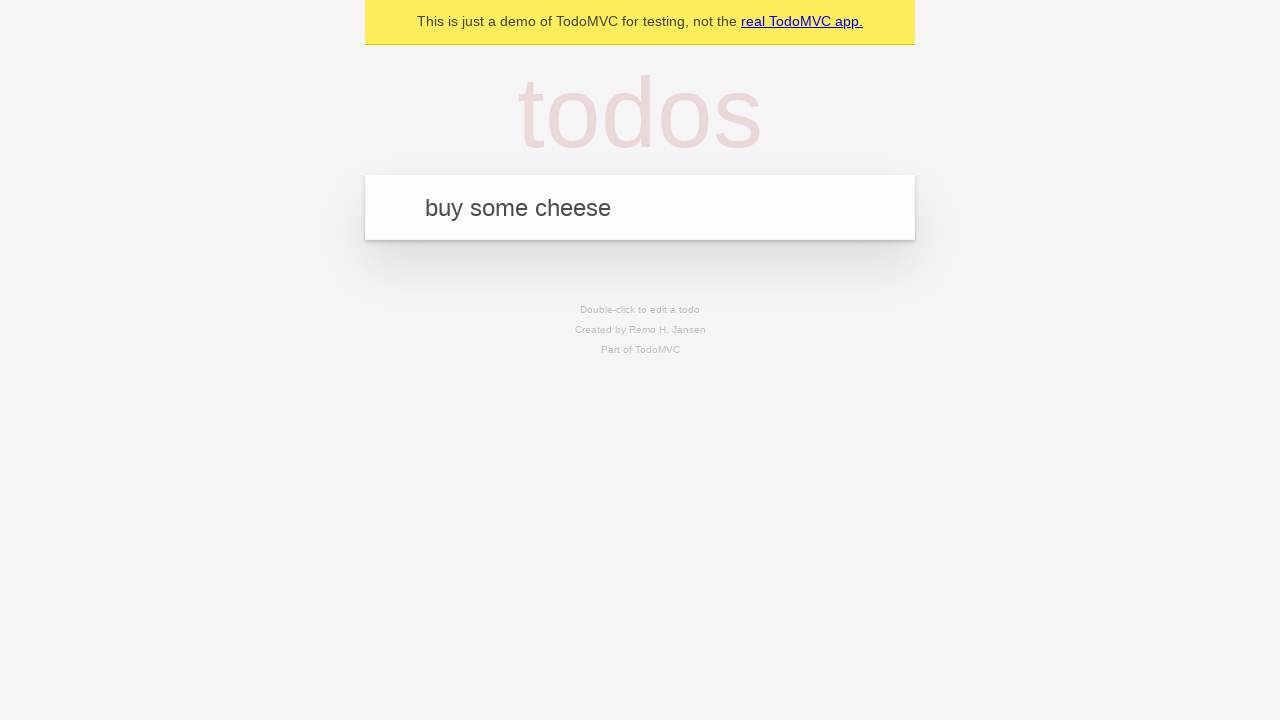

Pressed Enter to create todo 'buy some cheese' on internal:attr=[placeholder="What needs to be done?"i]
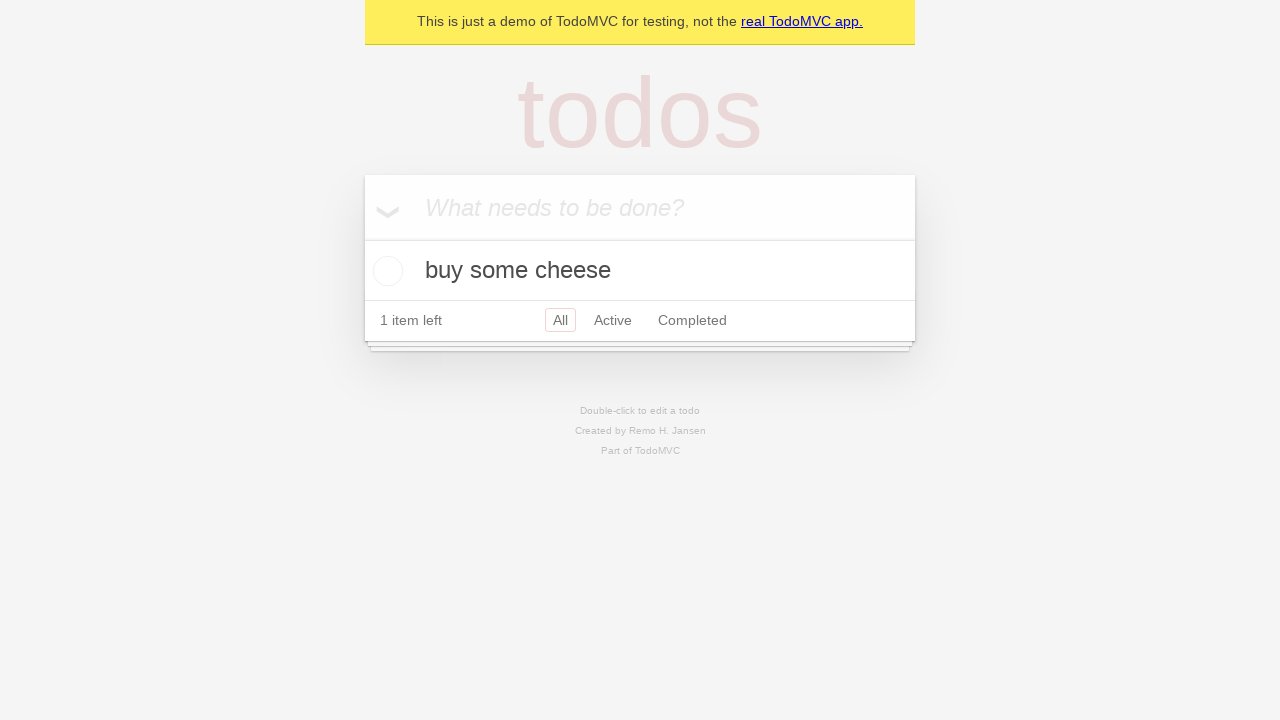

Filled todo input with 'feed the cat' on internal:attr=[placeholder="What needs to be done?"i]
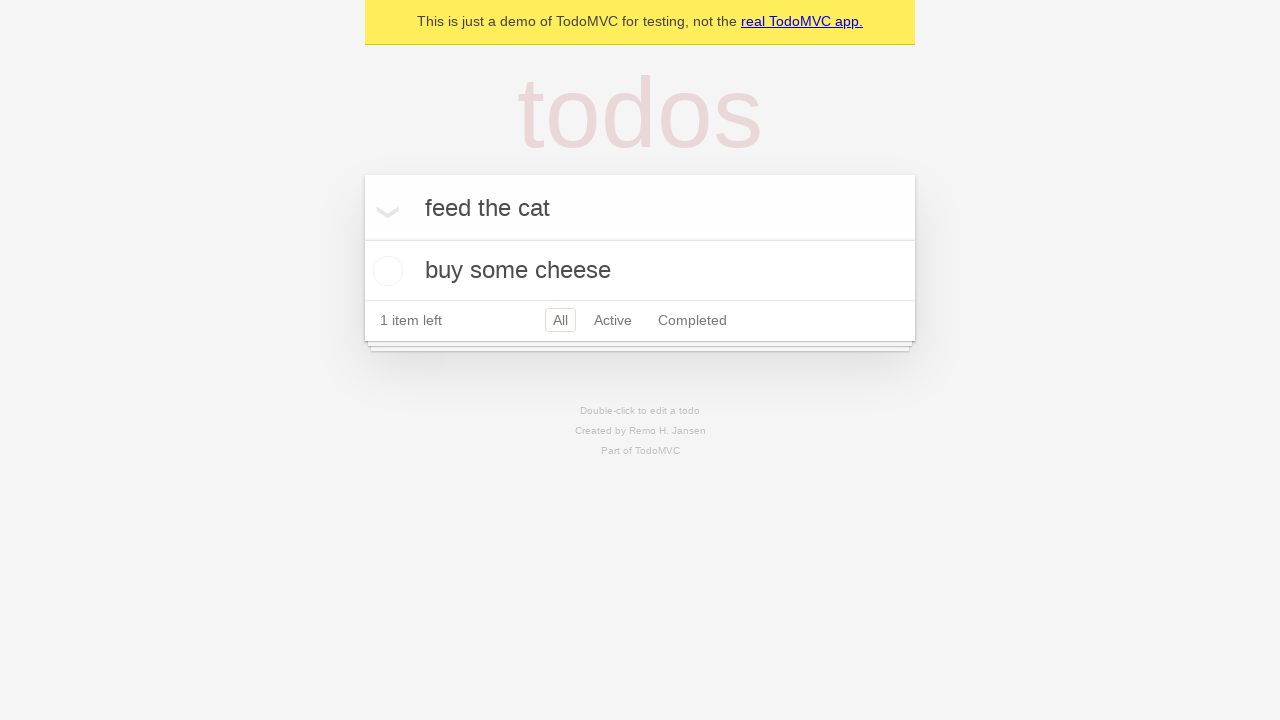

Pressed Enter to create todo 'feed the cat' on internal:attr=[placeholder="What needs to be done?"i]
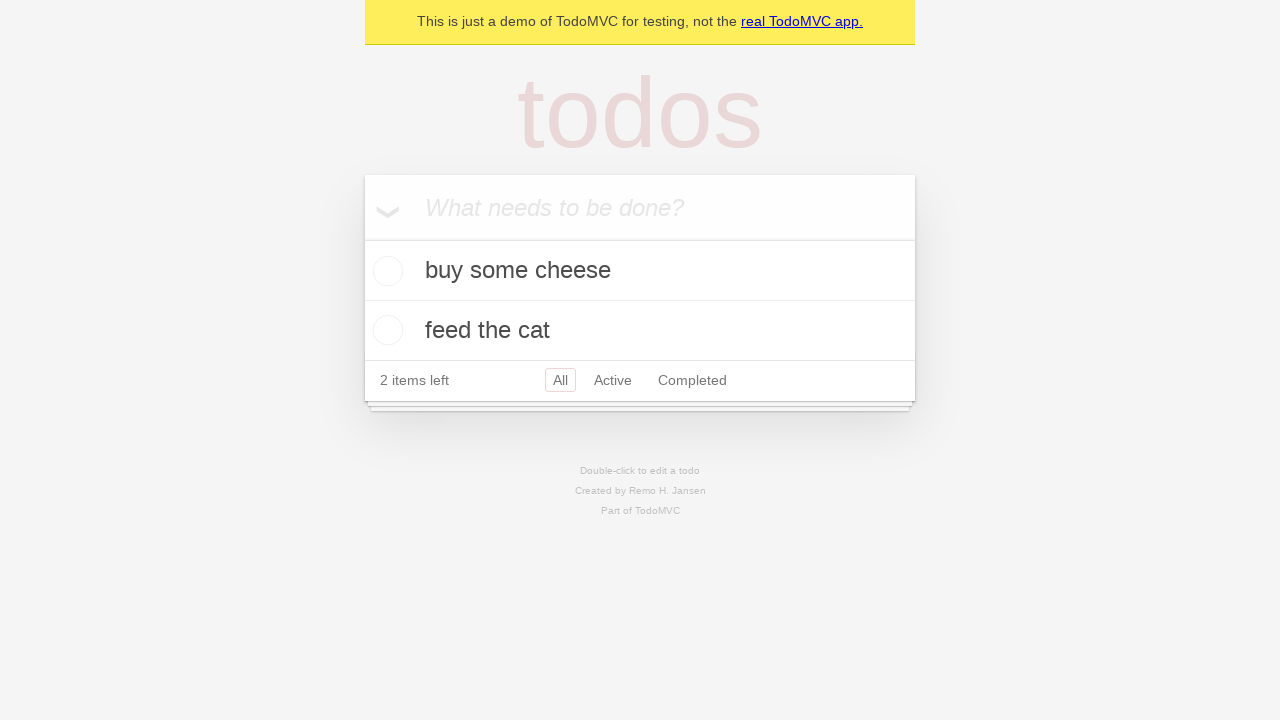

Filled todo input with 'book a doctors appointment' on internal:attr=[placeholder="What needs to be done?"i]
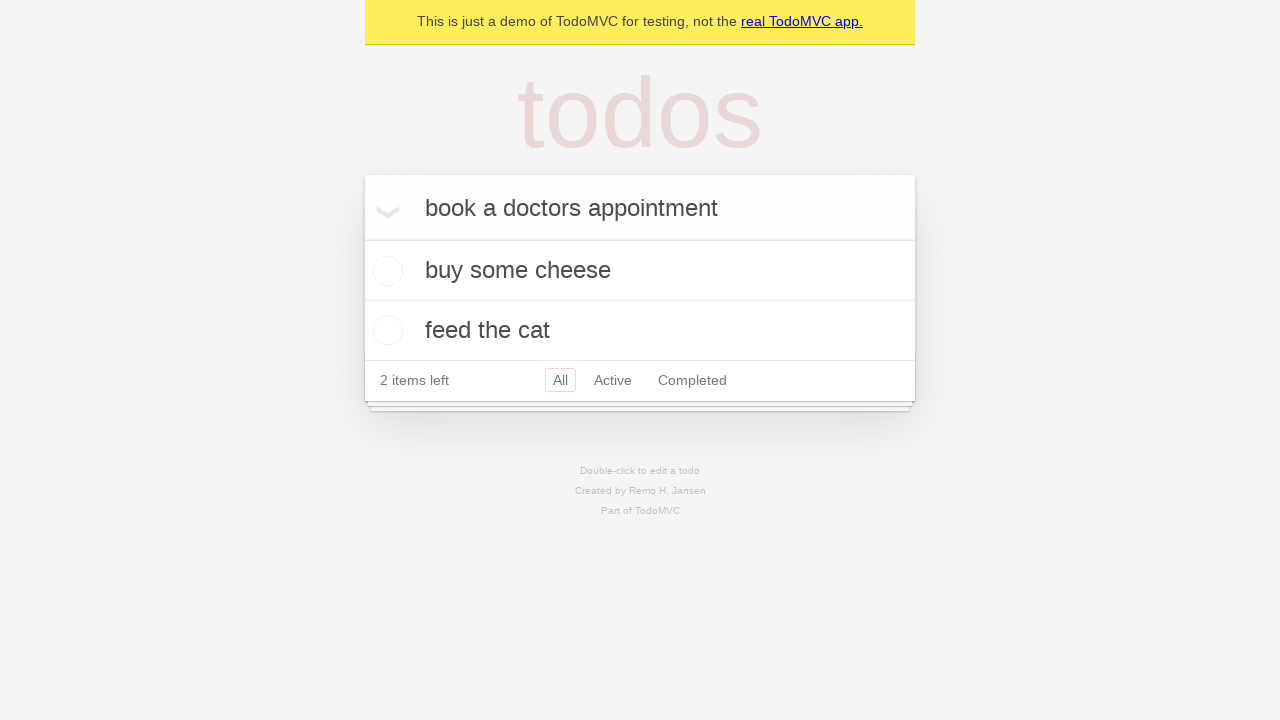

Pressed Enter to create todo 'book a doctors appointment' on internal:attr=[placeholder="What needs to be done?"i]
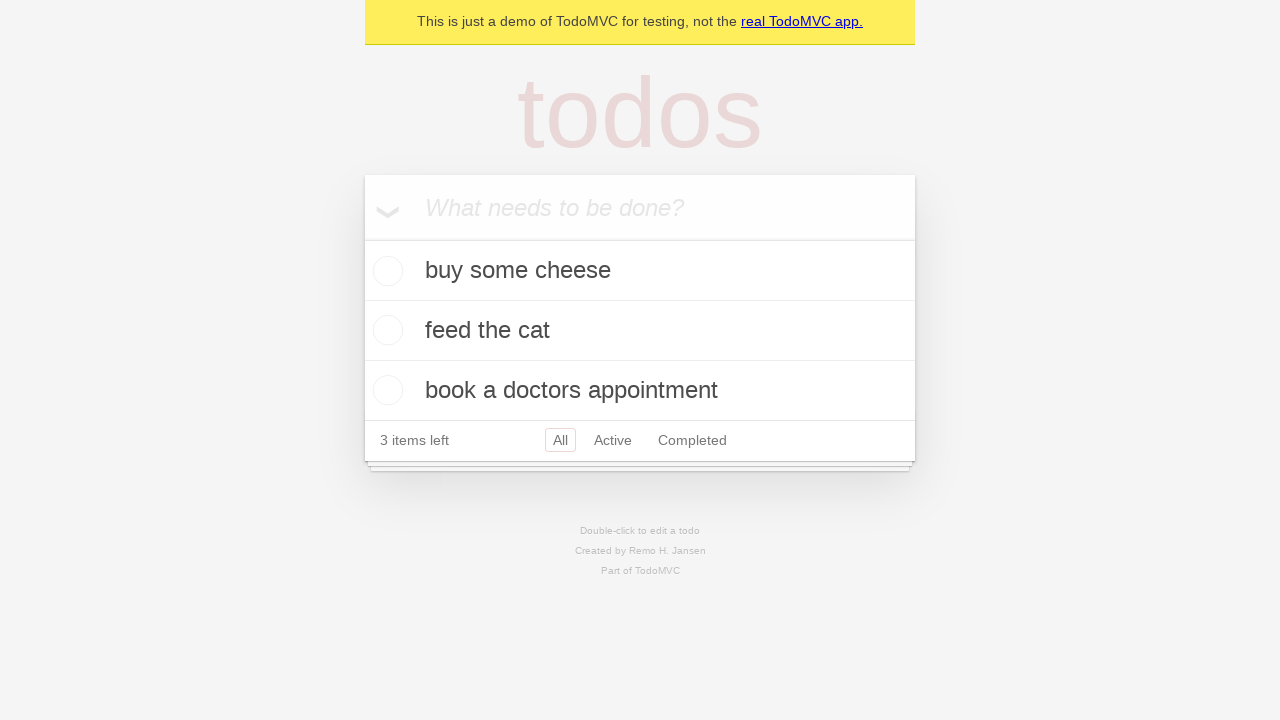

Waited for all todo items to be created
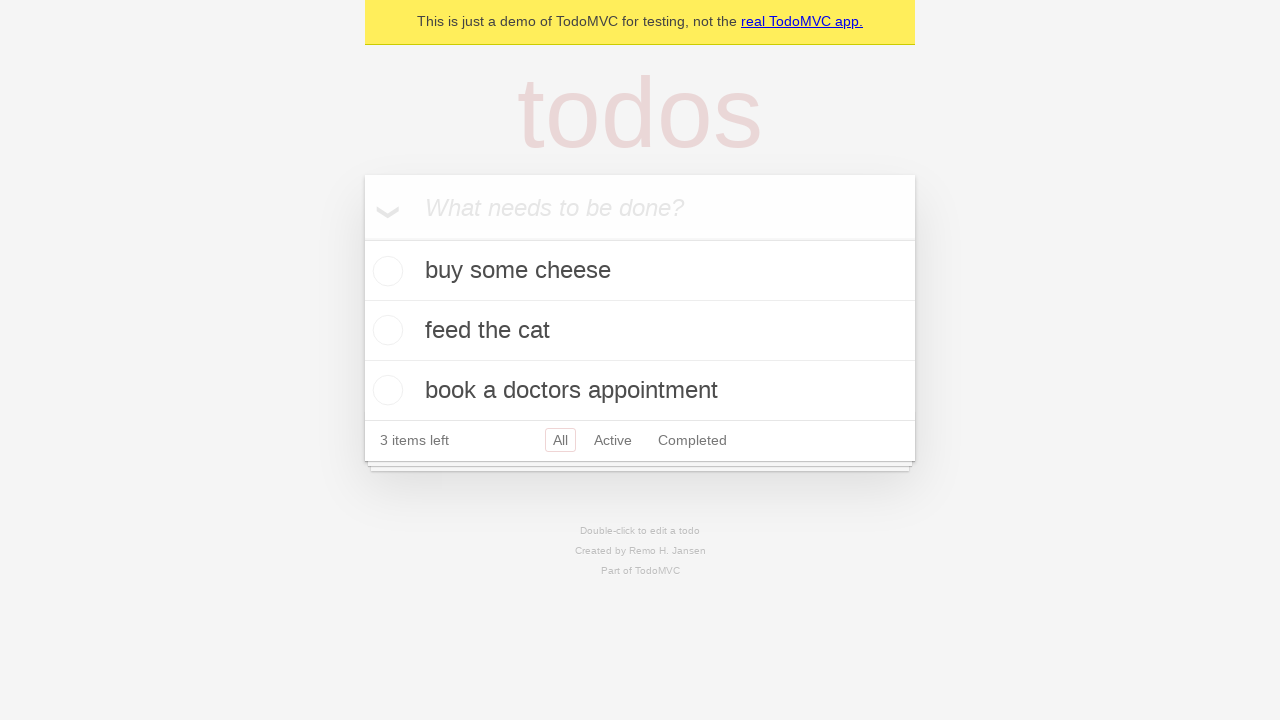

Located all todo items
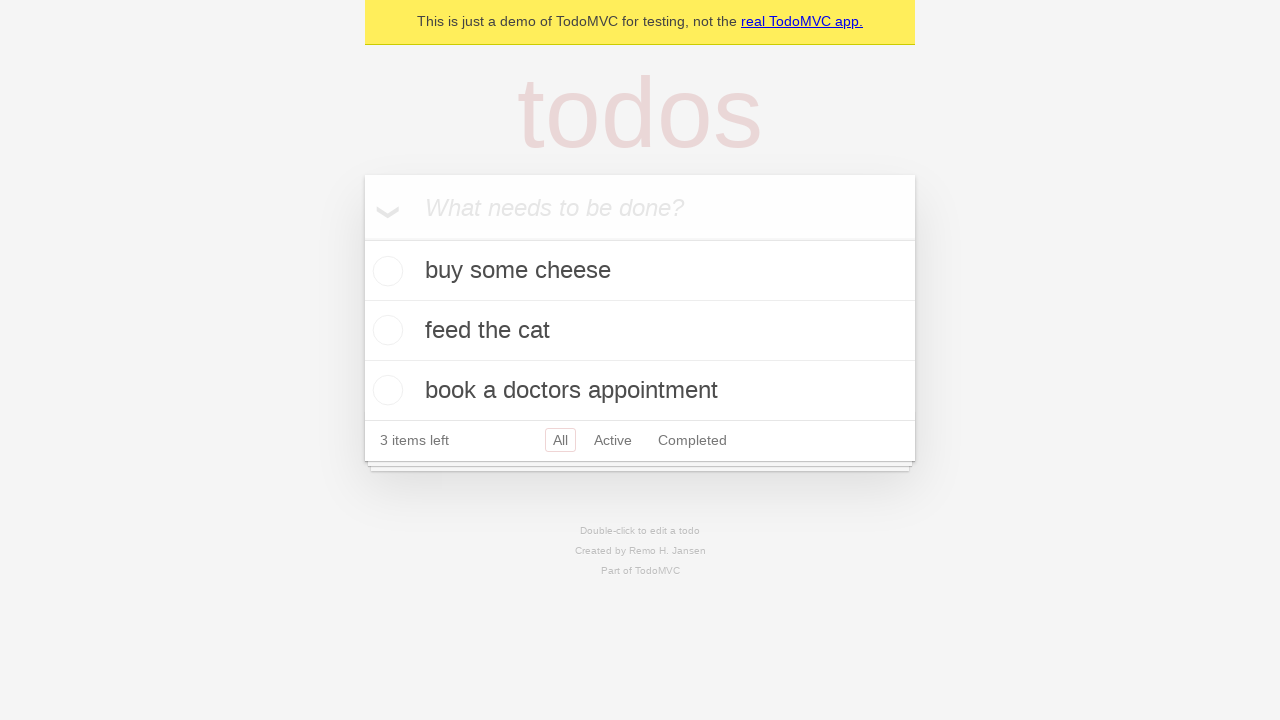

Double-clicked second todo item to enter edit mode at (640, 331) on internal:testid=[data-testid="todo-item"s] >> nth=1
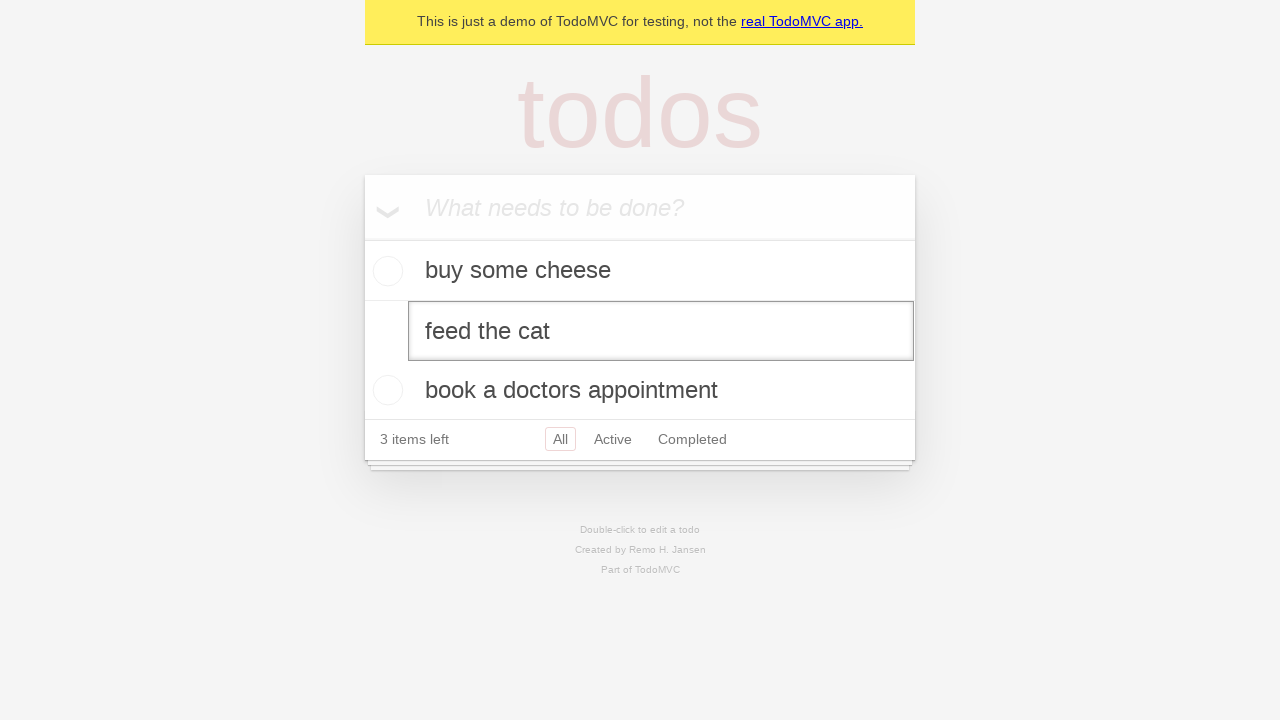

Filled edit field with new text 'buy some sausages' on internal:testid=[data-testid="todo-item"s] >> nth=1 >> internal:role=textbox[nam
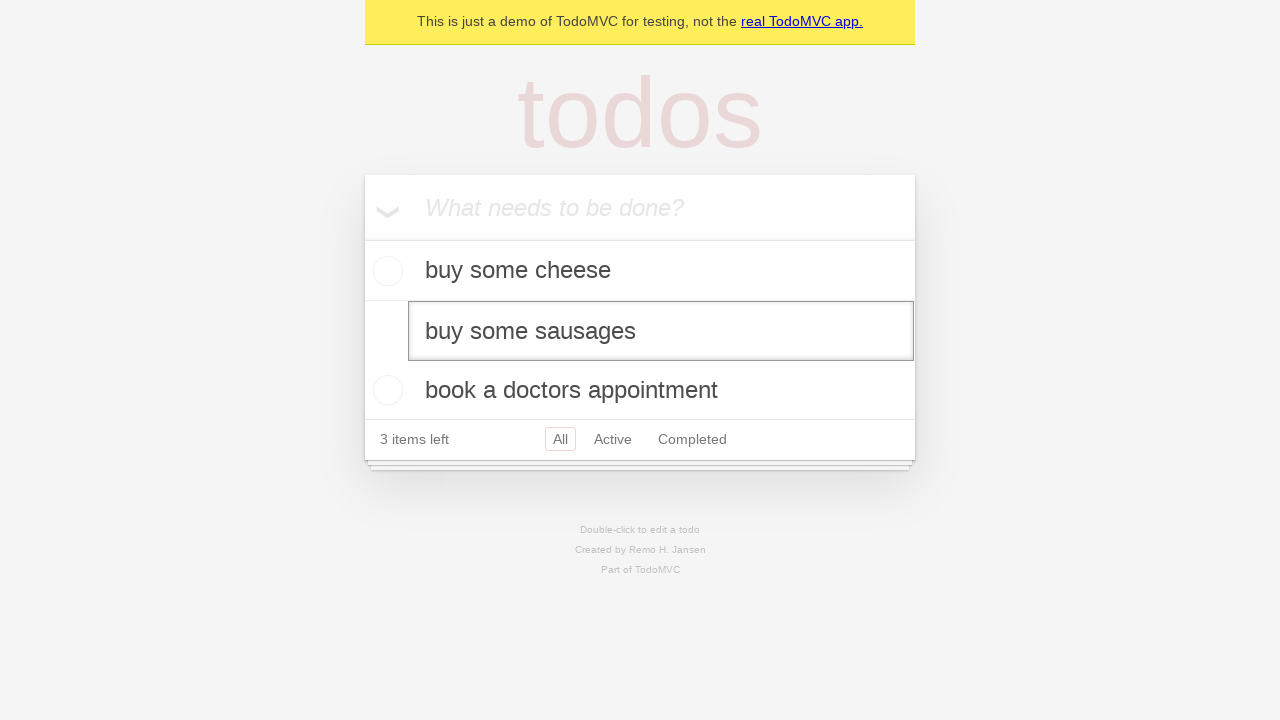

Triggered blur event to save edits and exit edit mode
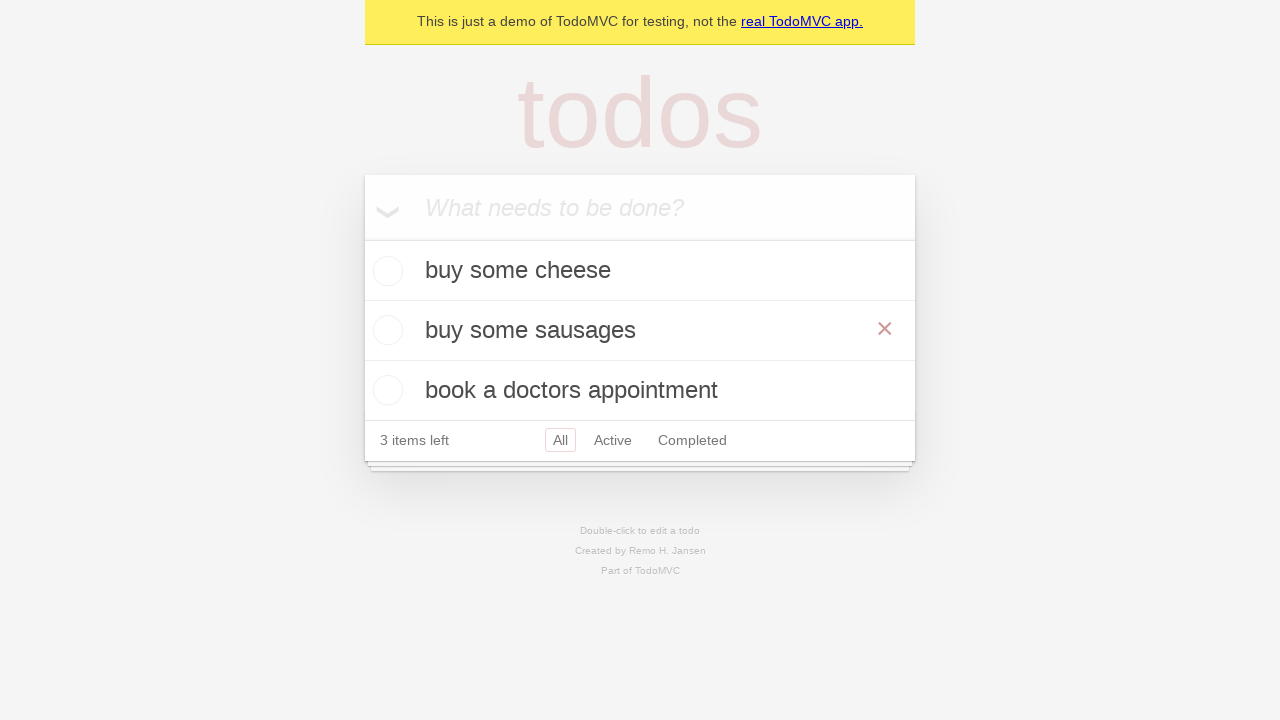

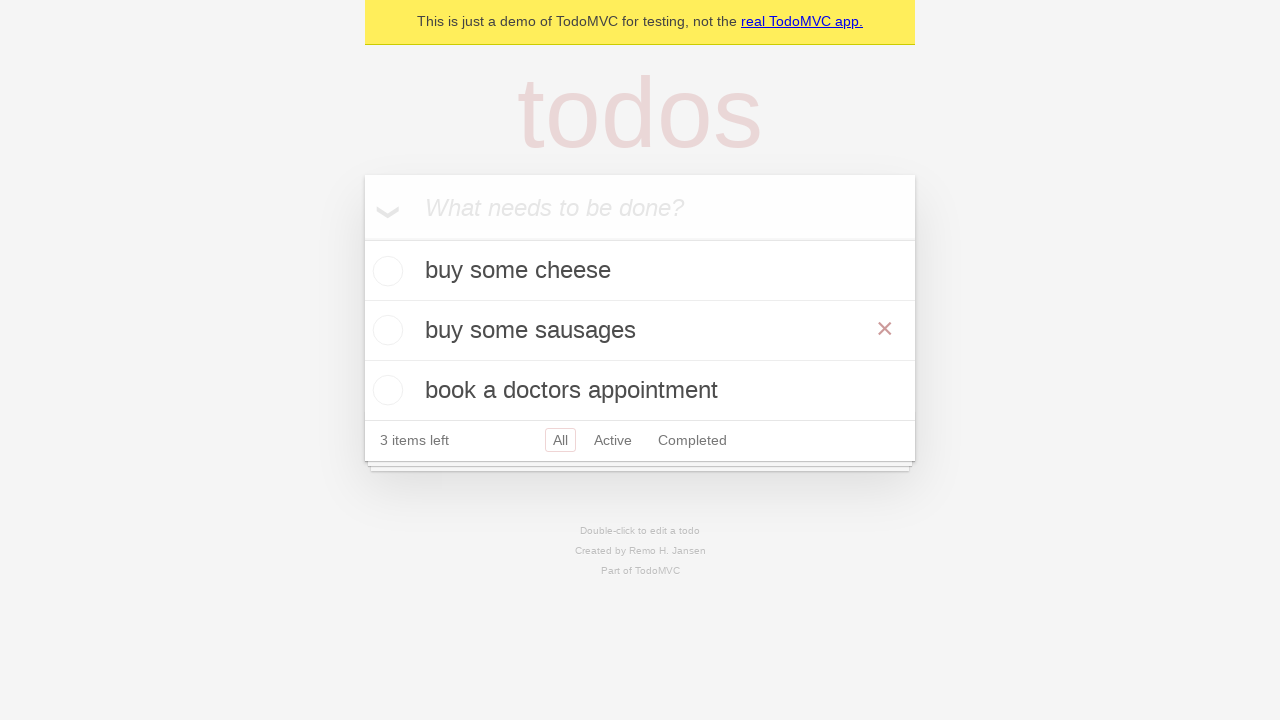